Tests drag and drop functionality by performing two sequential drag operations to reorder list items

Starting URL: https://demoqa.com

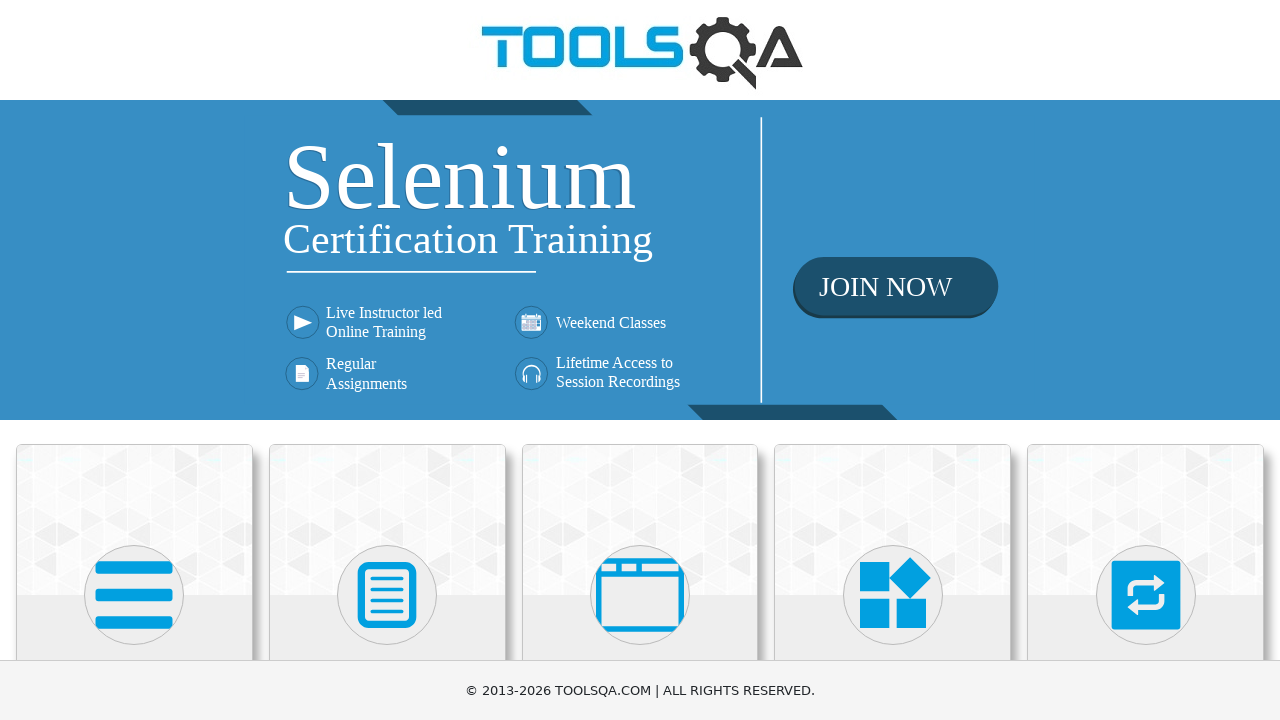

Clicked on Interactions heading at (1146, 360) on internal:role=heading[name="Interactions"i]
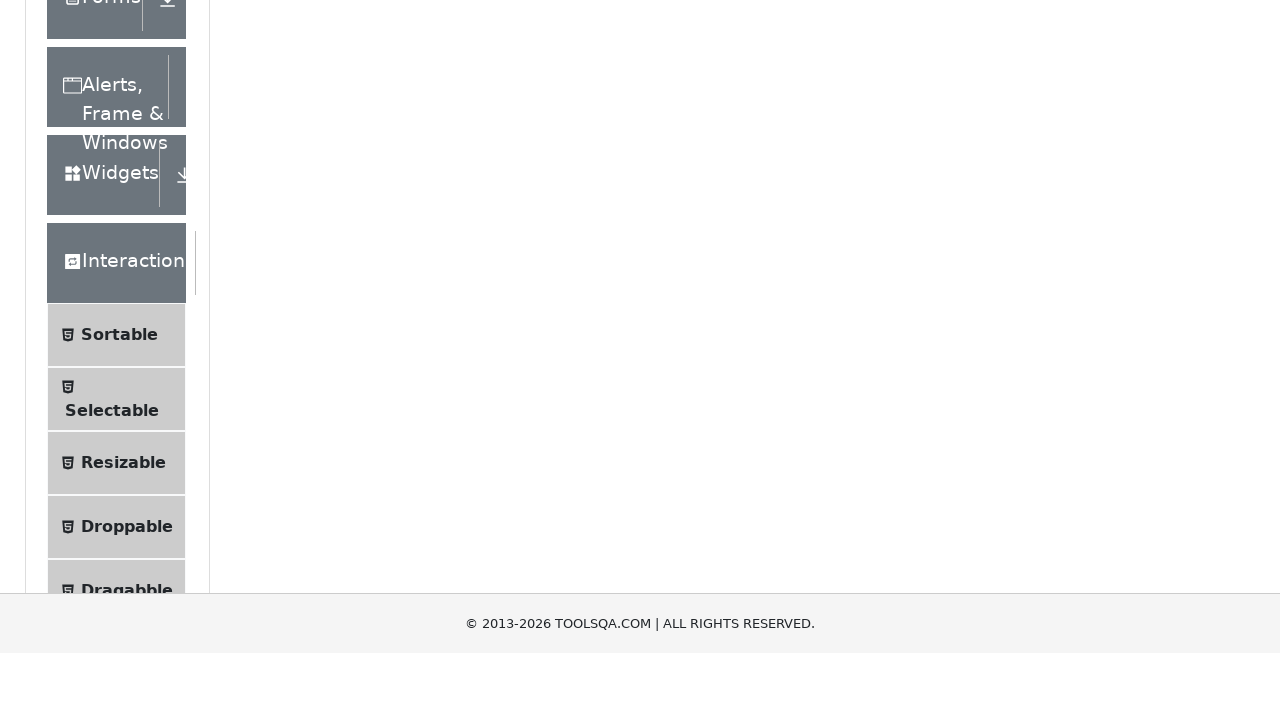

Clicked on Sortable option at (119, 613) on internal:text="Sortable"i
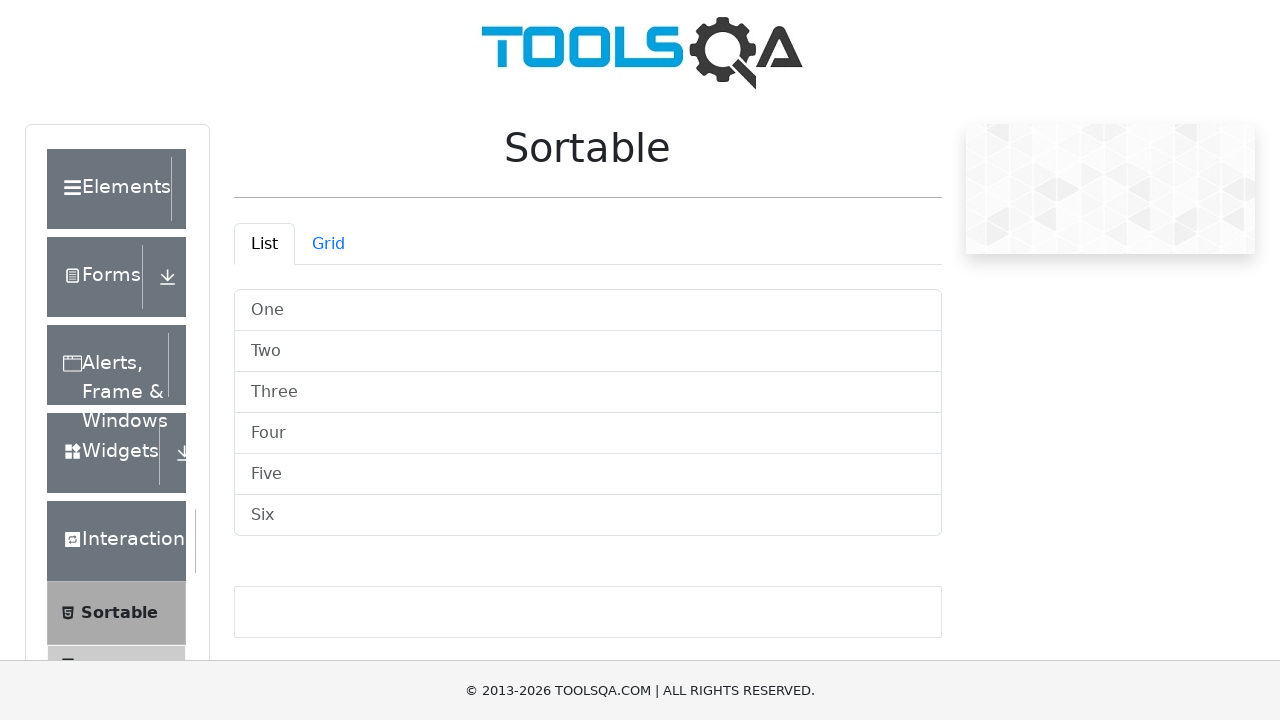

Dragged item 'One' to the position of item 'Three' at (588, 392)
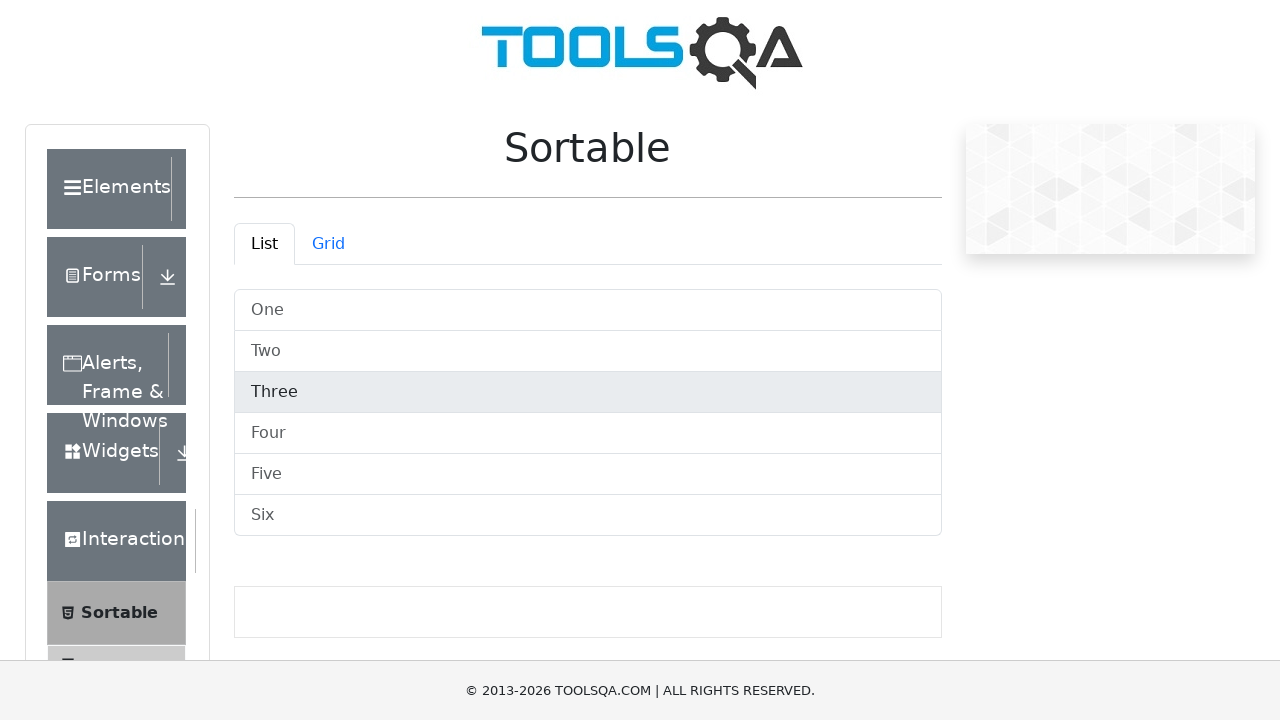

Dragged item 'Four' to the position of item 'One' at (588, 310)
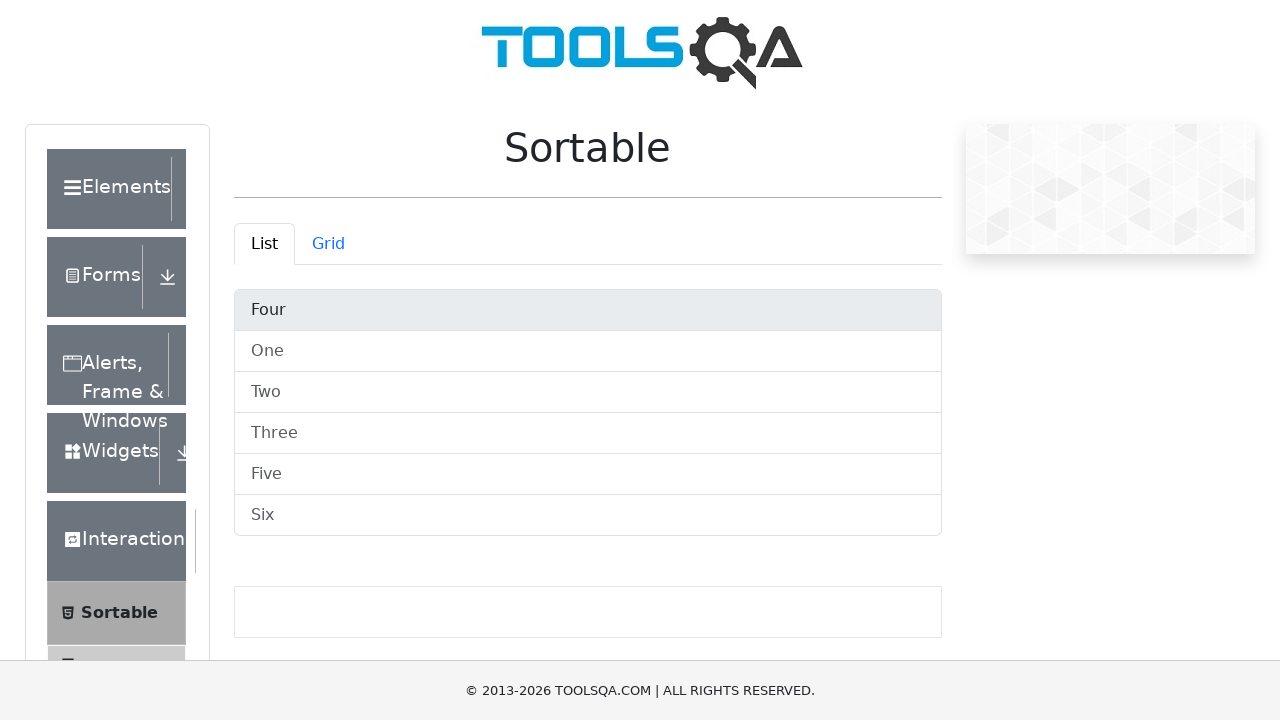

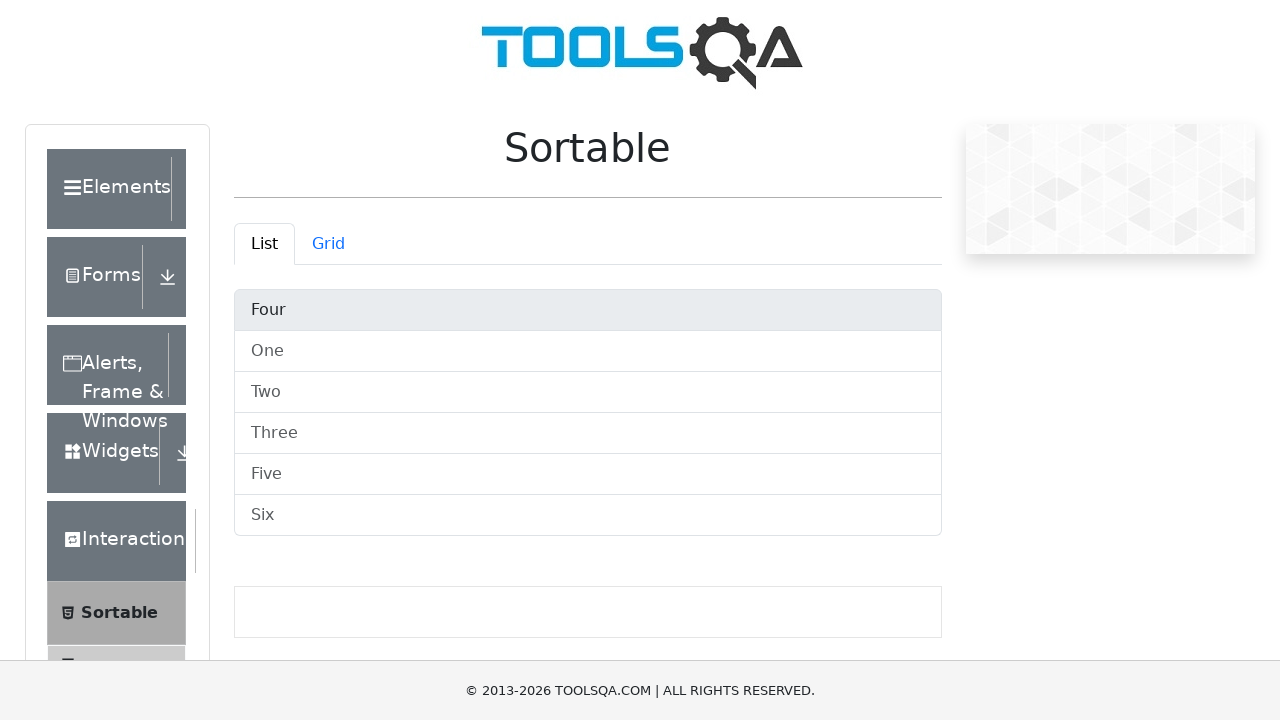